Tests footer links by opening each link in a new tab using keyboard shortcuts and switching between the opened windows

Starting URL: https://rahulshettyacademy.com/AutomationPractice/

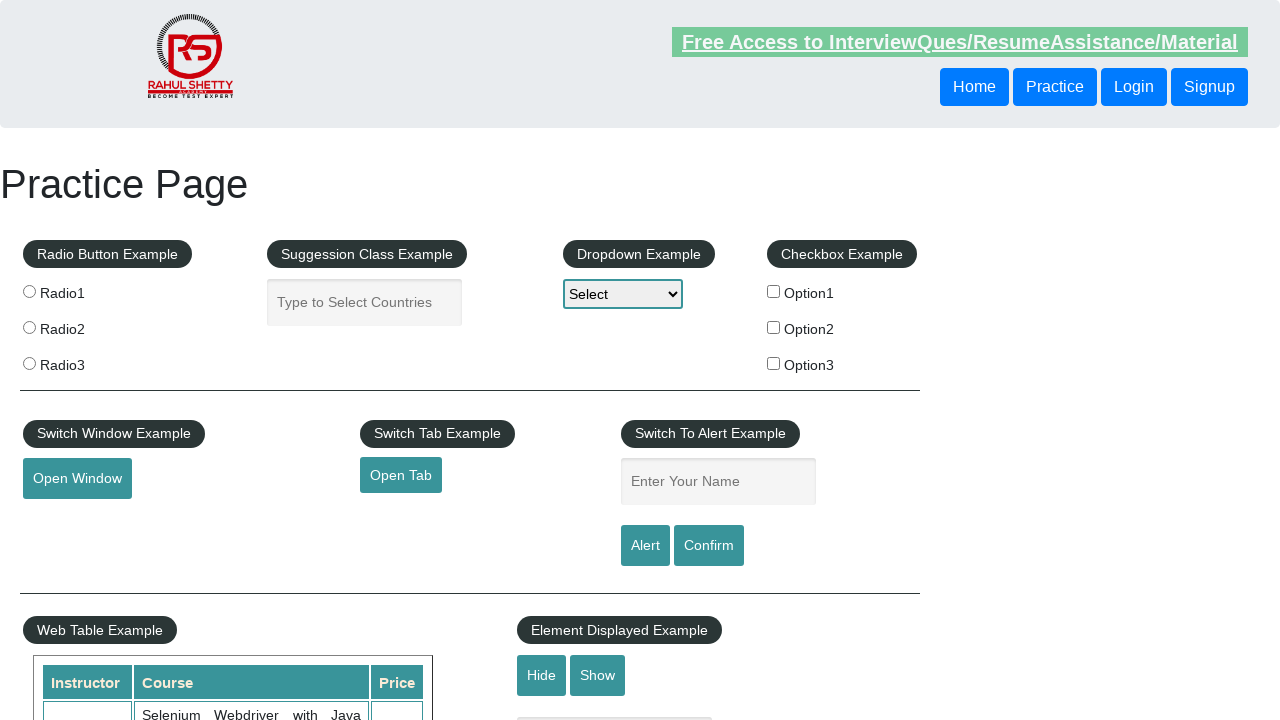

Located footer section with ID 'gf-BIG'
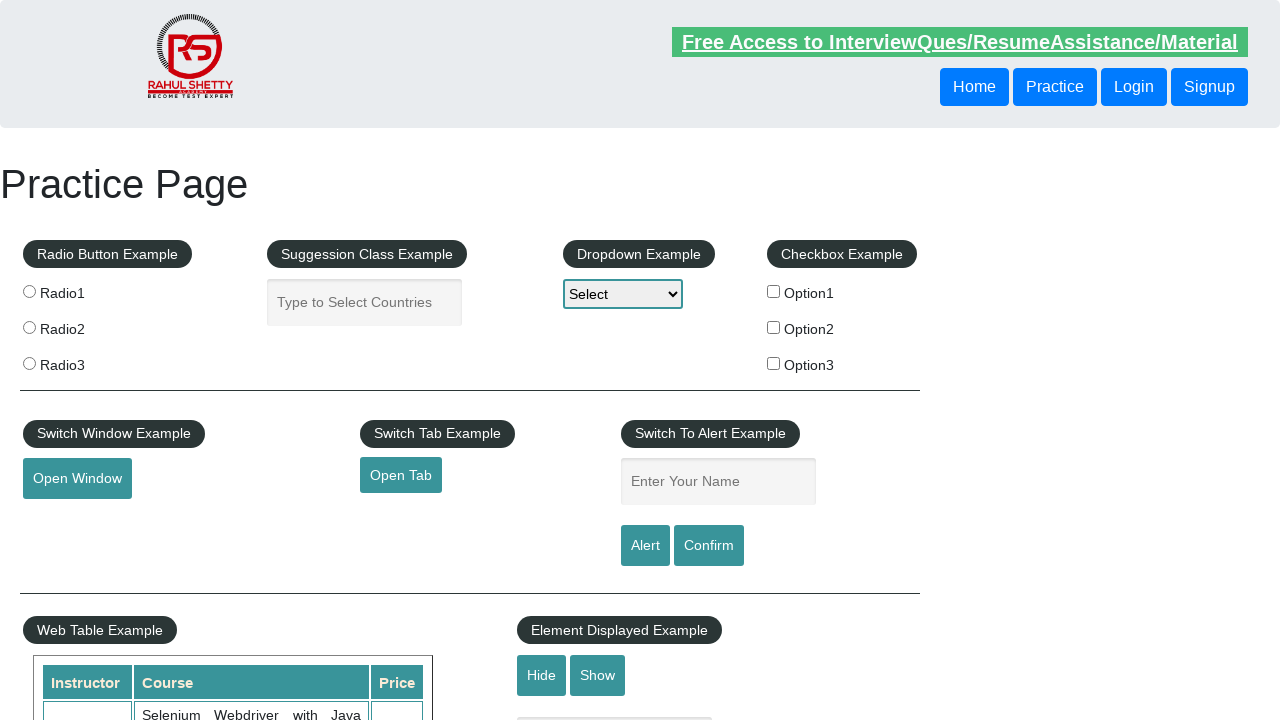

Located first column of footer links
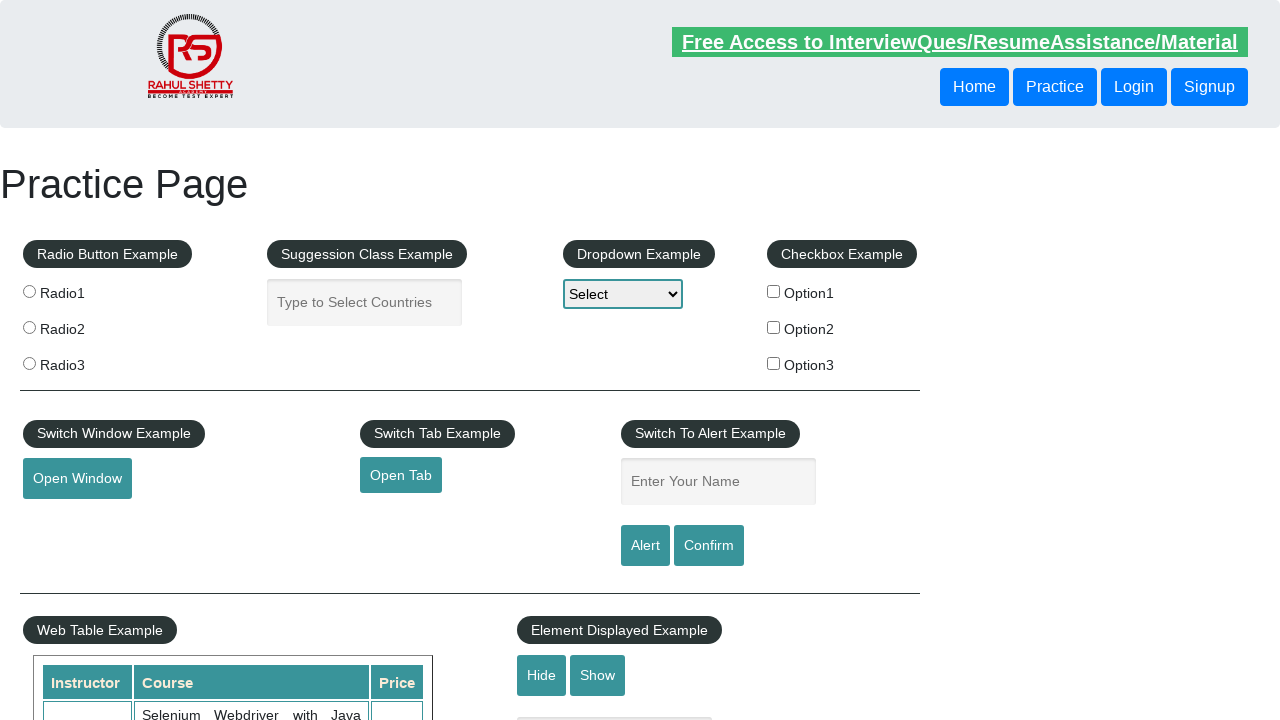

Located all anchor elements in first column
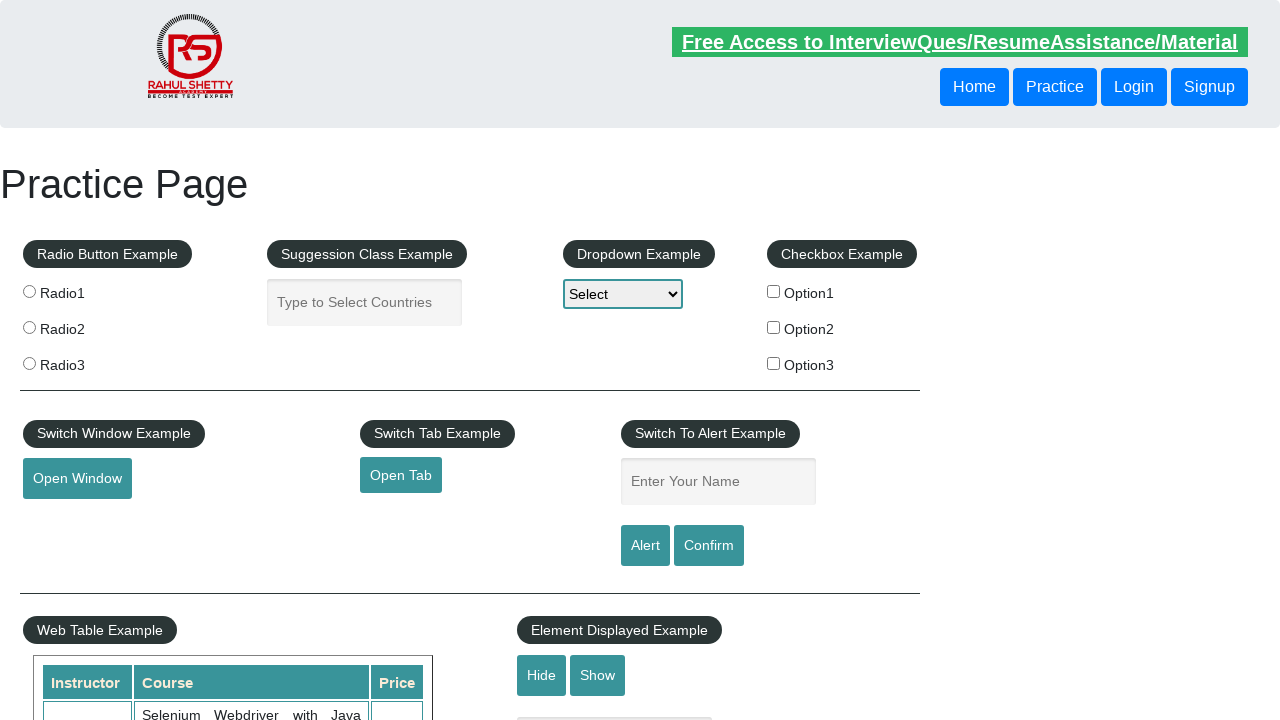

Counted 5 footer links in first column
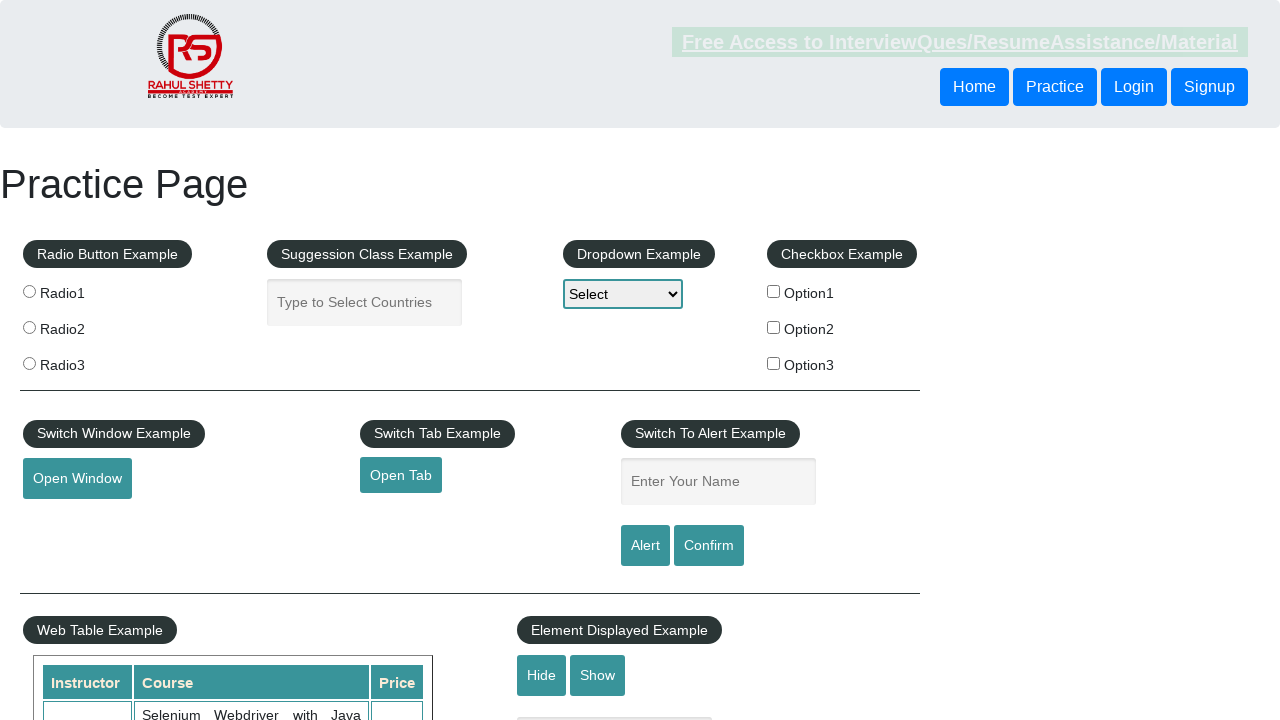

Opened footer link #1 in new tab using Ctrl+Click at (68, 520) on #gf-BIG >> xpath=//table/tbody/tr/td[1]/ul >> a >> nth=1
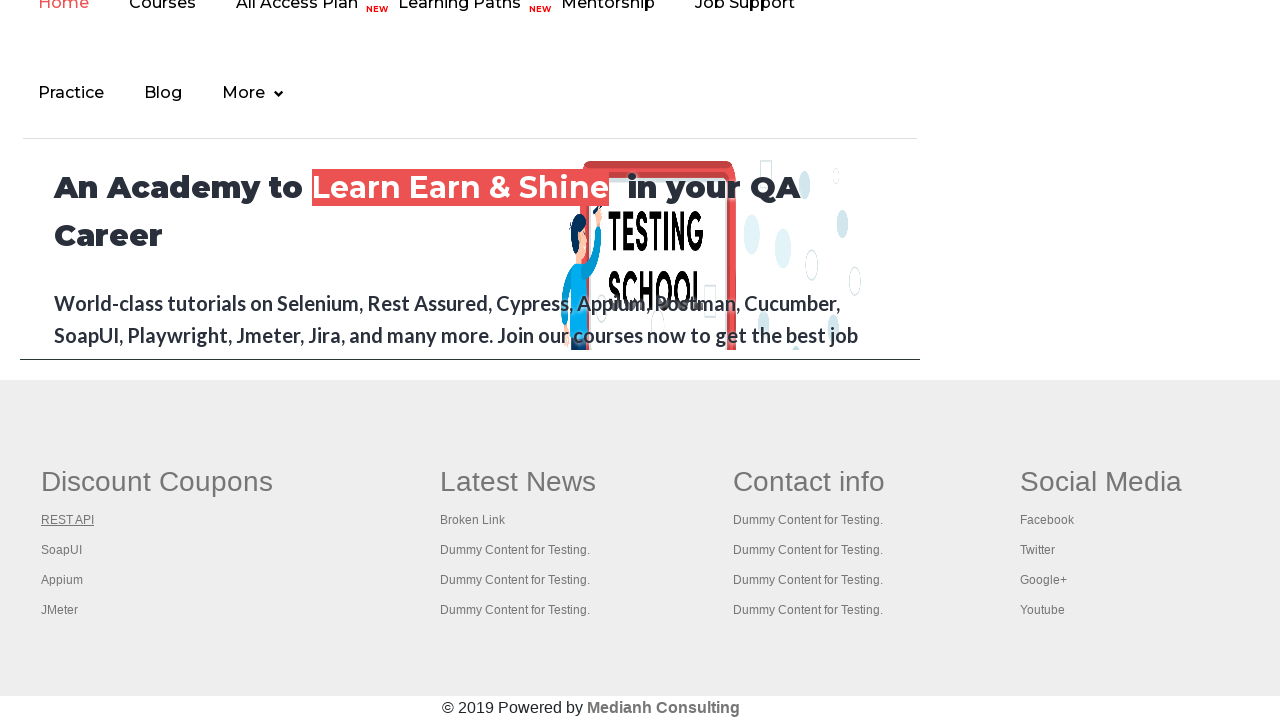

Opened footer link #2 in new tab using Ctrl+Click at (62, 550) on #gf-BIG >> xpath=//table/tbody/tr/td[1]/ul >> a >> nth=2
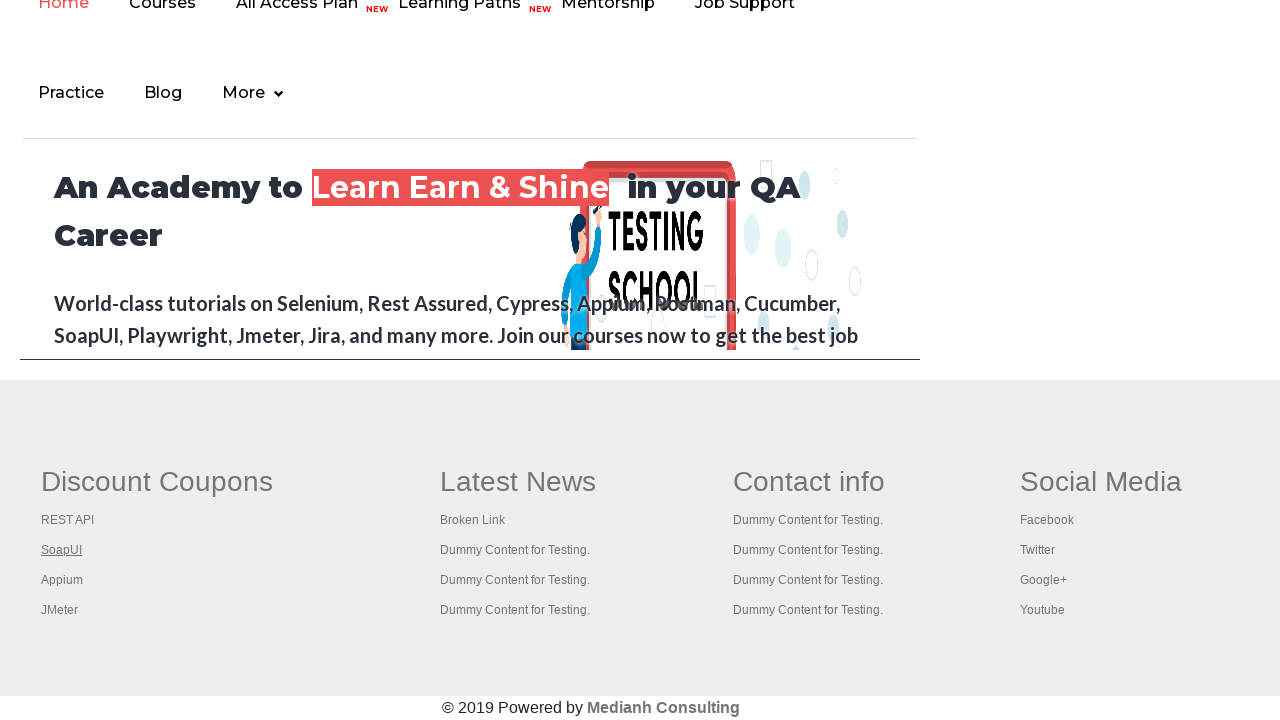

Opened footer link #3 in new tab using Ctrl+Click at (62, 580) on #gf-BIG >> xpath=//table/tbody/tr/td[1]/ul >> a >> nth=3
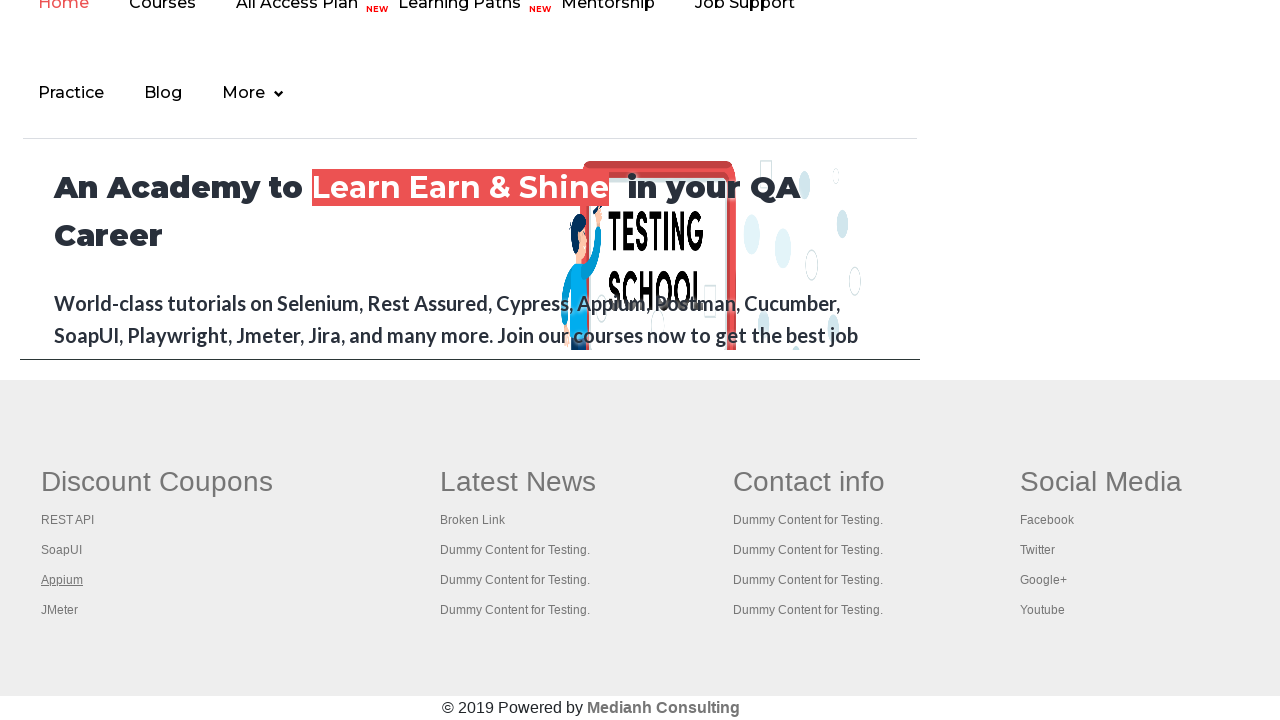

Opened footer link #4 in new tab using Ctrl+Click at (60, 610) on #gf-BIG >> xpath=//table/tbody/tr/td[1]/ul >> a >> nth=4
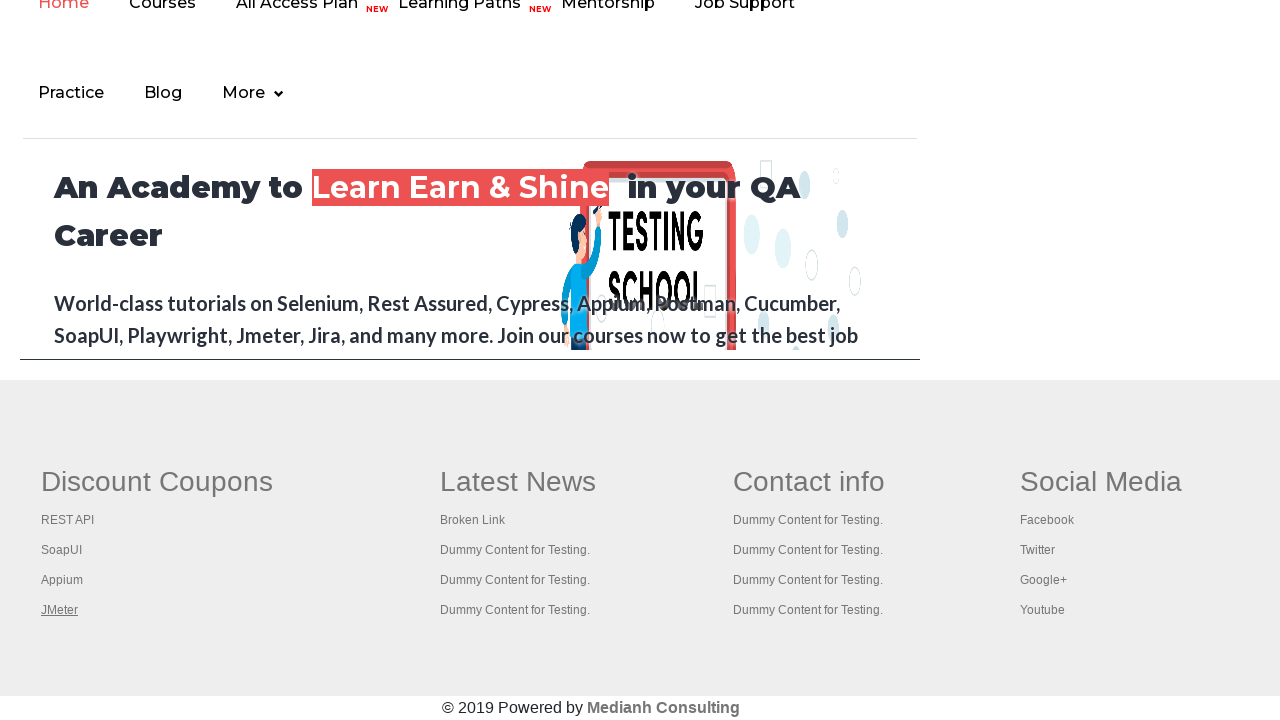

Retrieved all open pages/tabs (5 total)
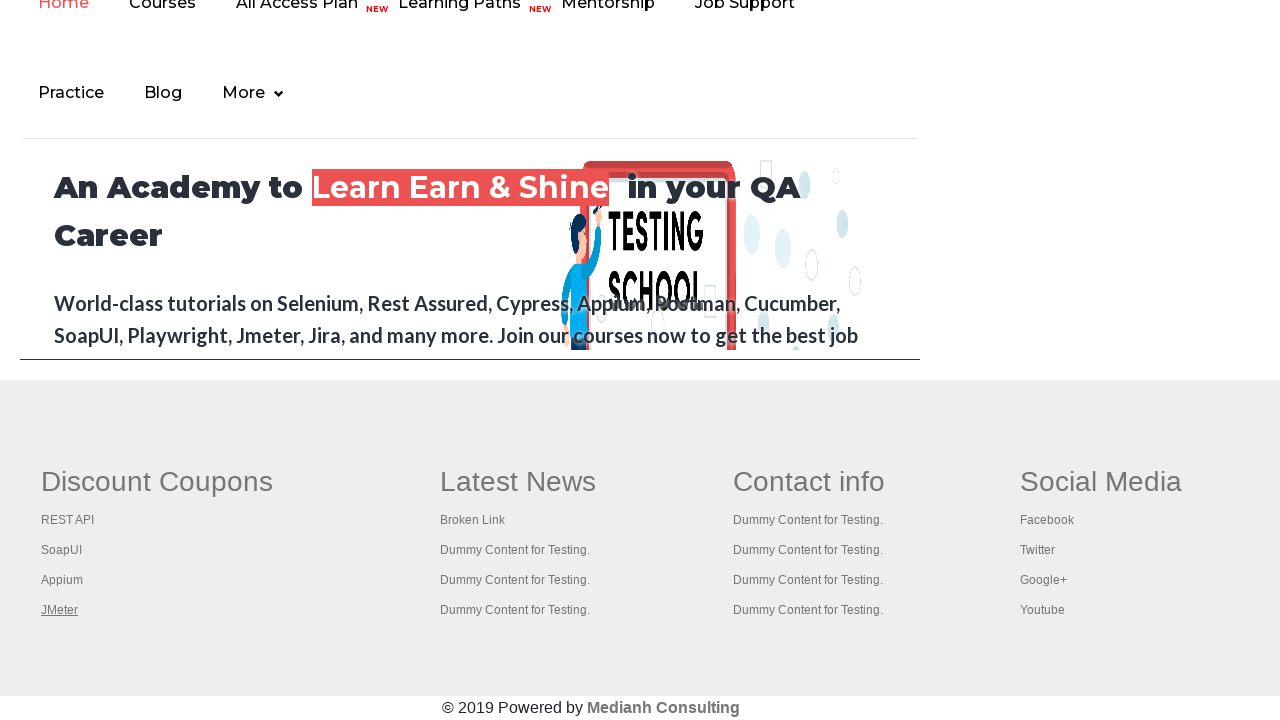

Brought a tab to front
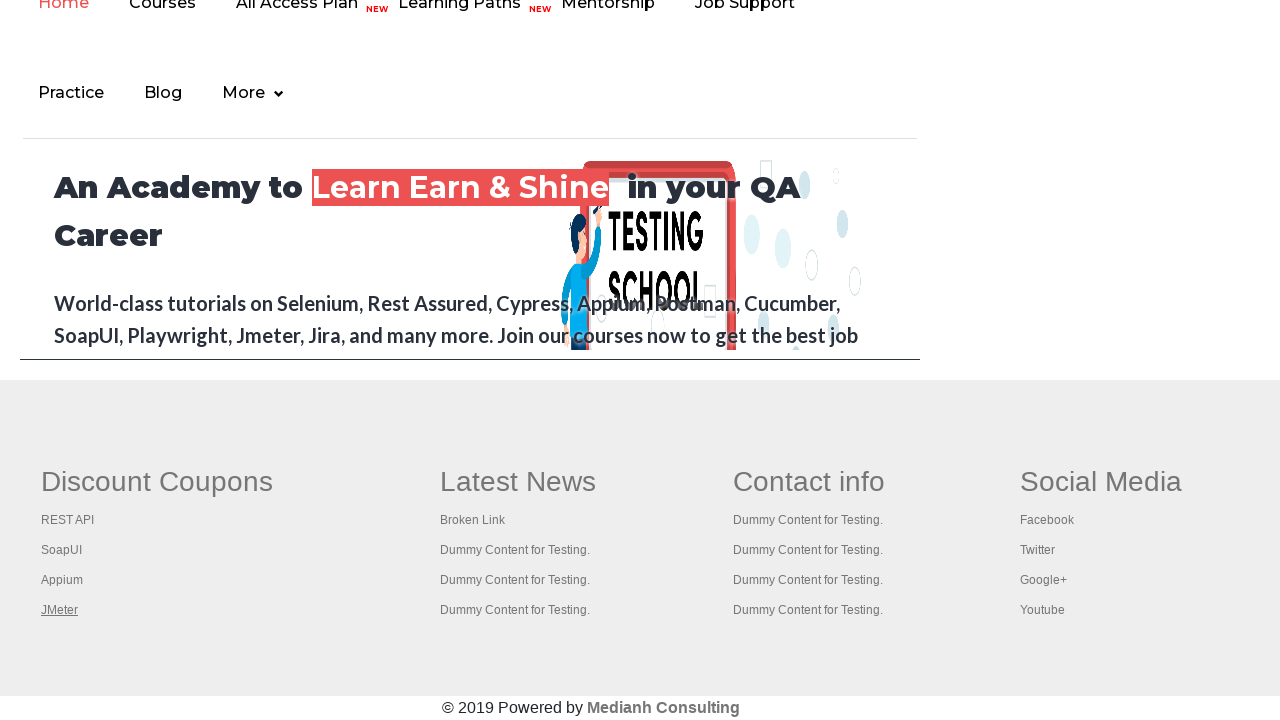

Waited for page to load with 'domcontentloaded' state
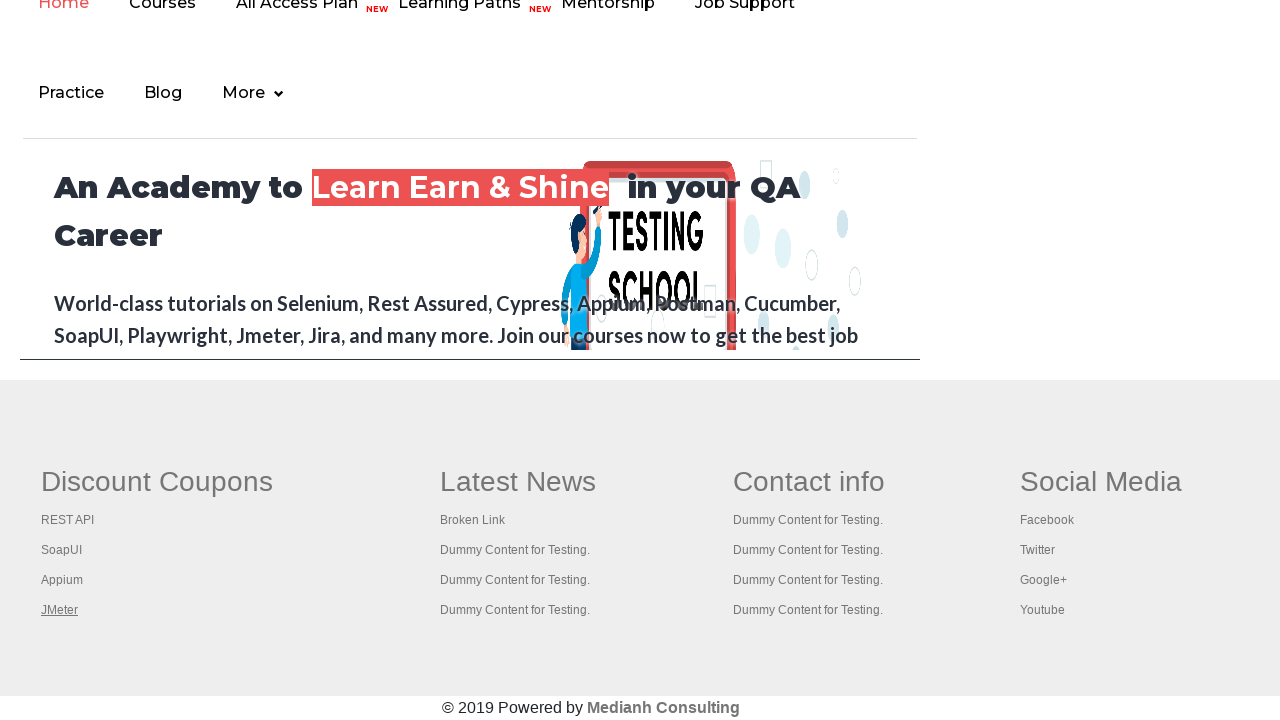

Brought a tab to front
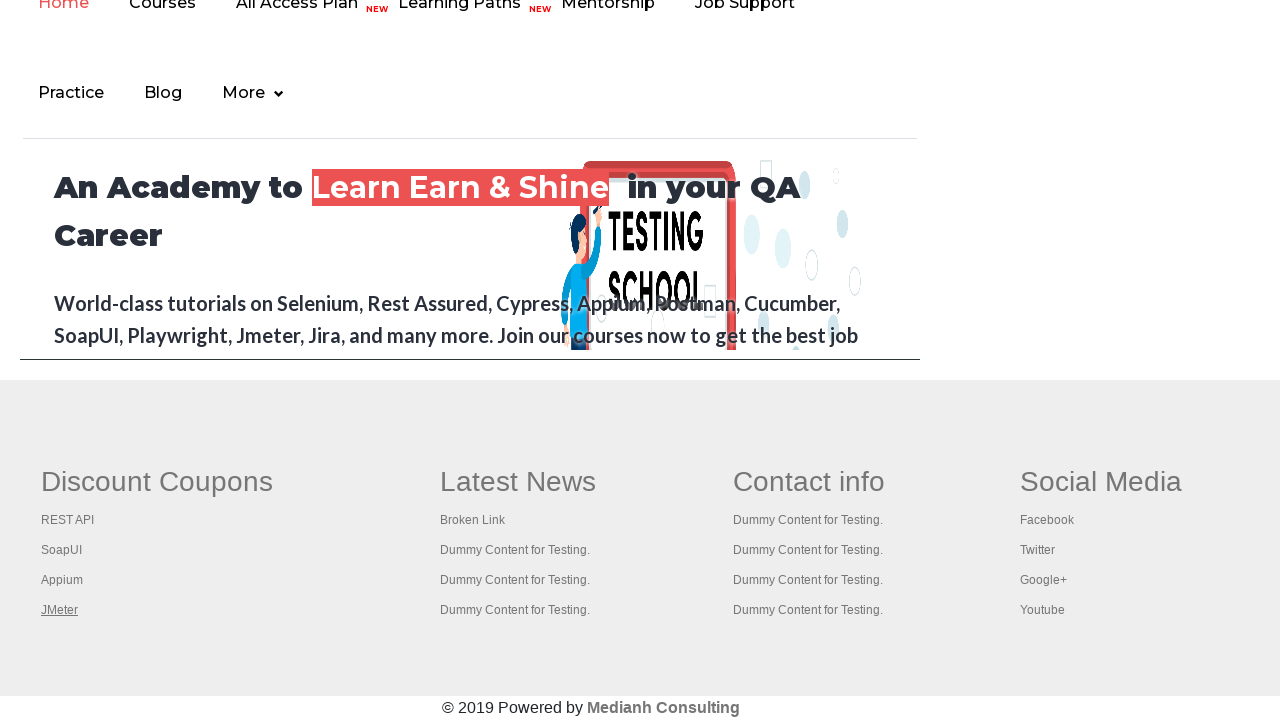

Waited for page to load with 'domcontentloaded' state
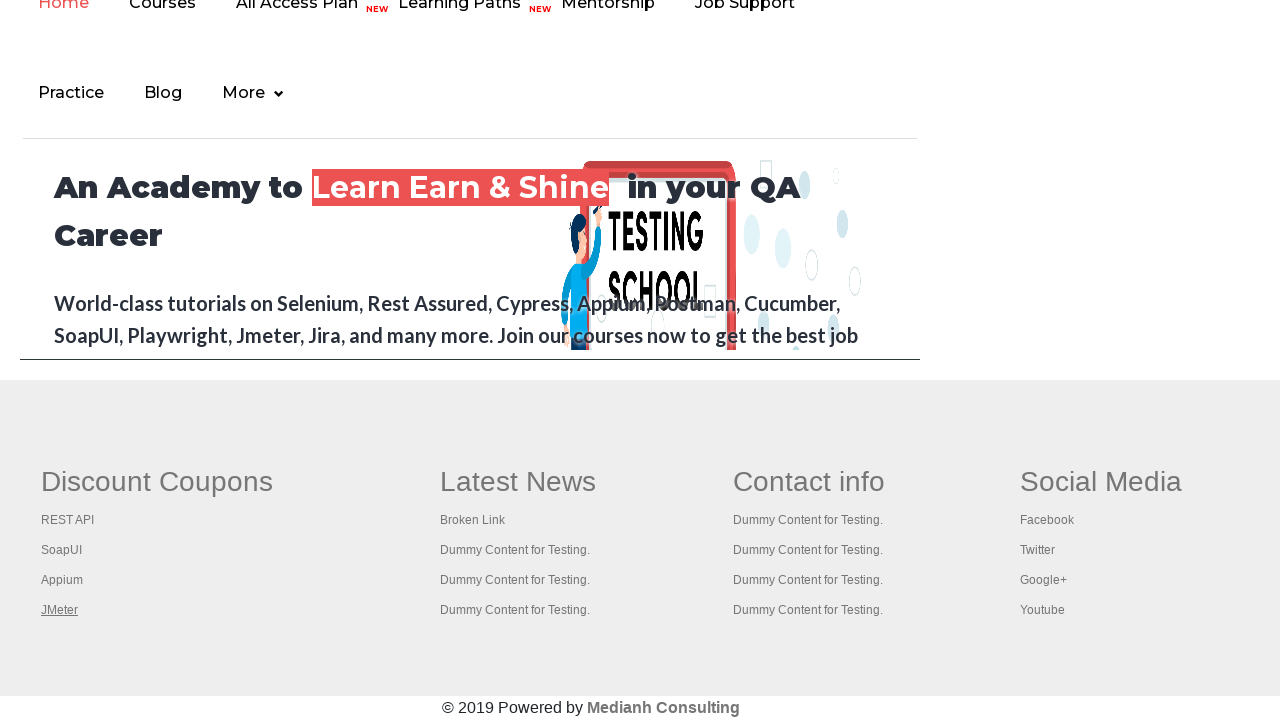

Brought a tab to front
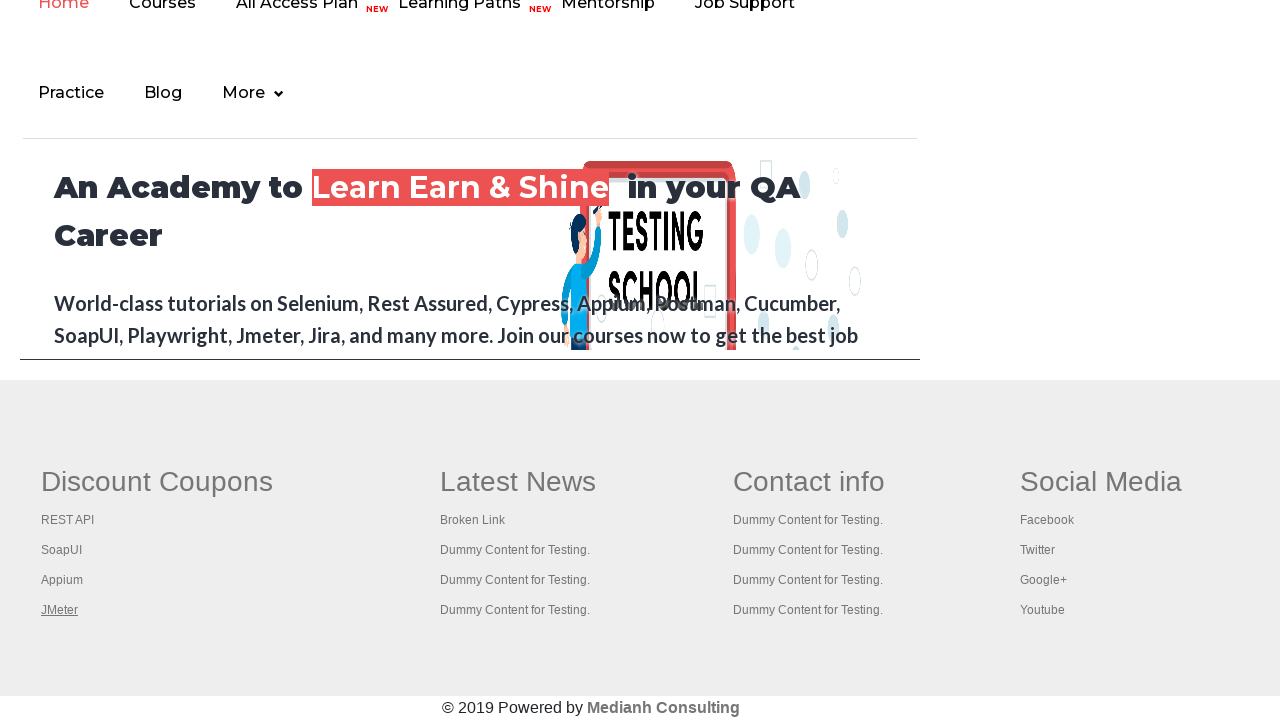

Waited for page to load with 'domcontentloaded' state
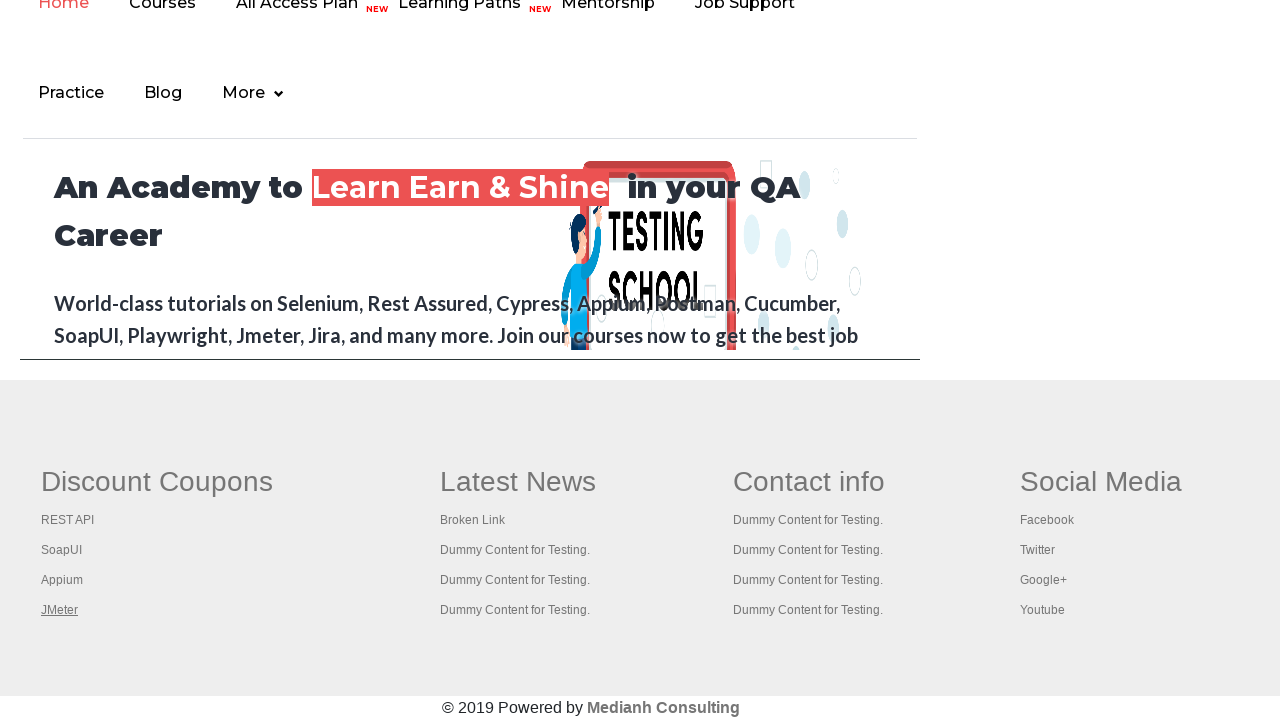

Brought a tab to front
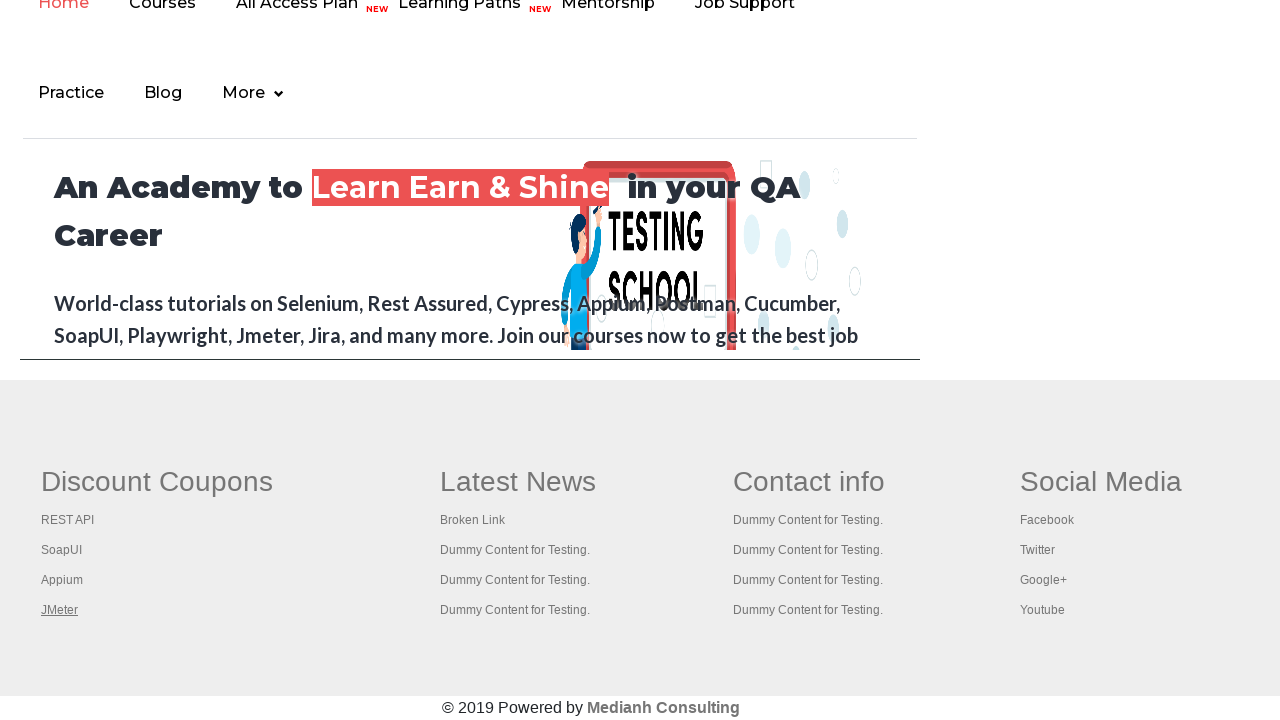

Waited for page to load with 'domcontentloaded' state
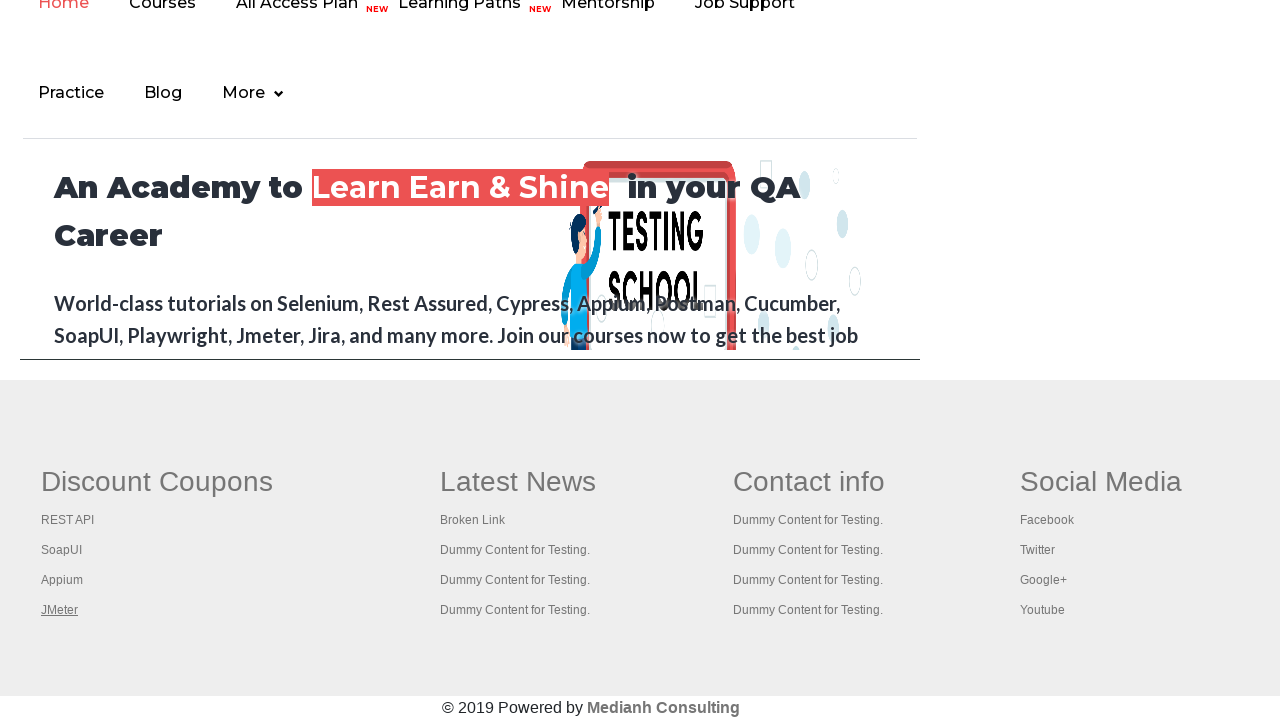

Brought a tab to front
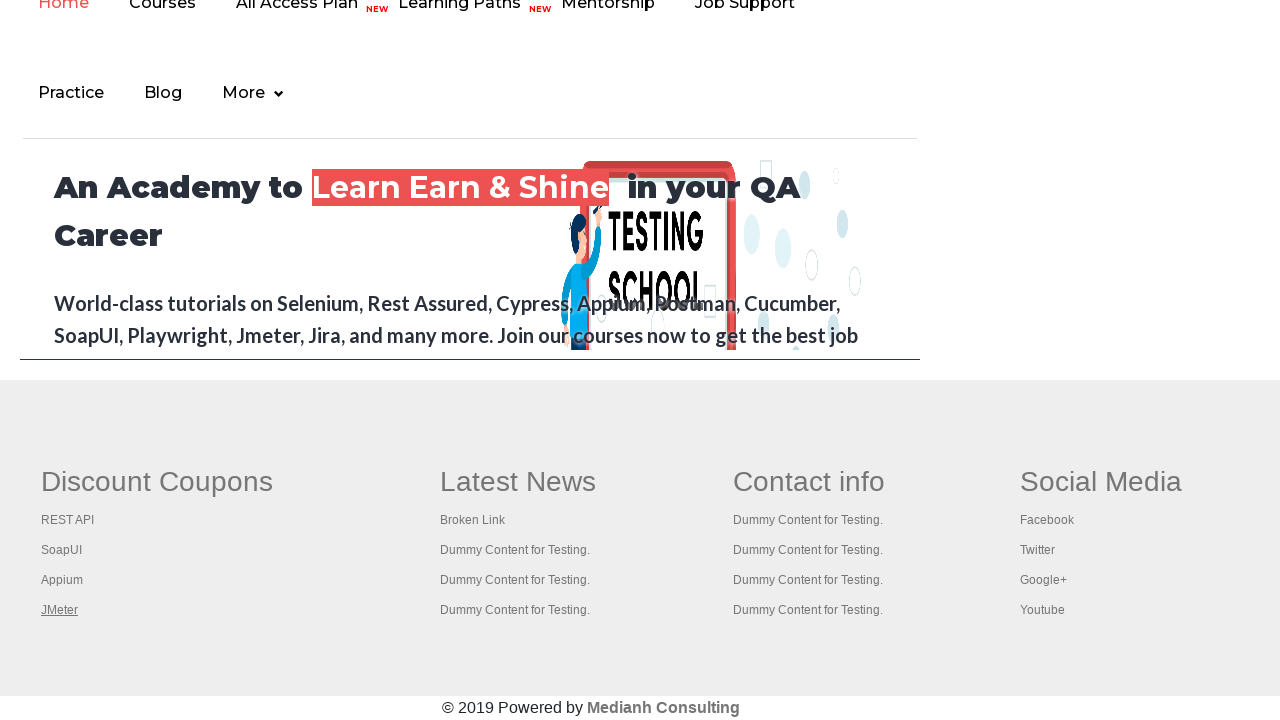

Waited for page to load with 'domcontentloaded' state
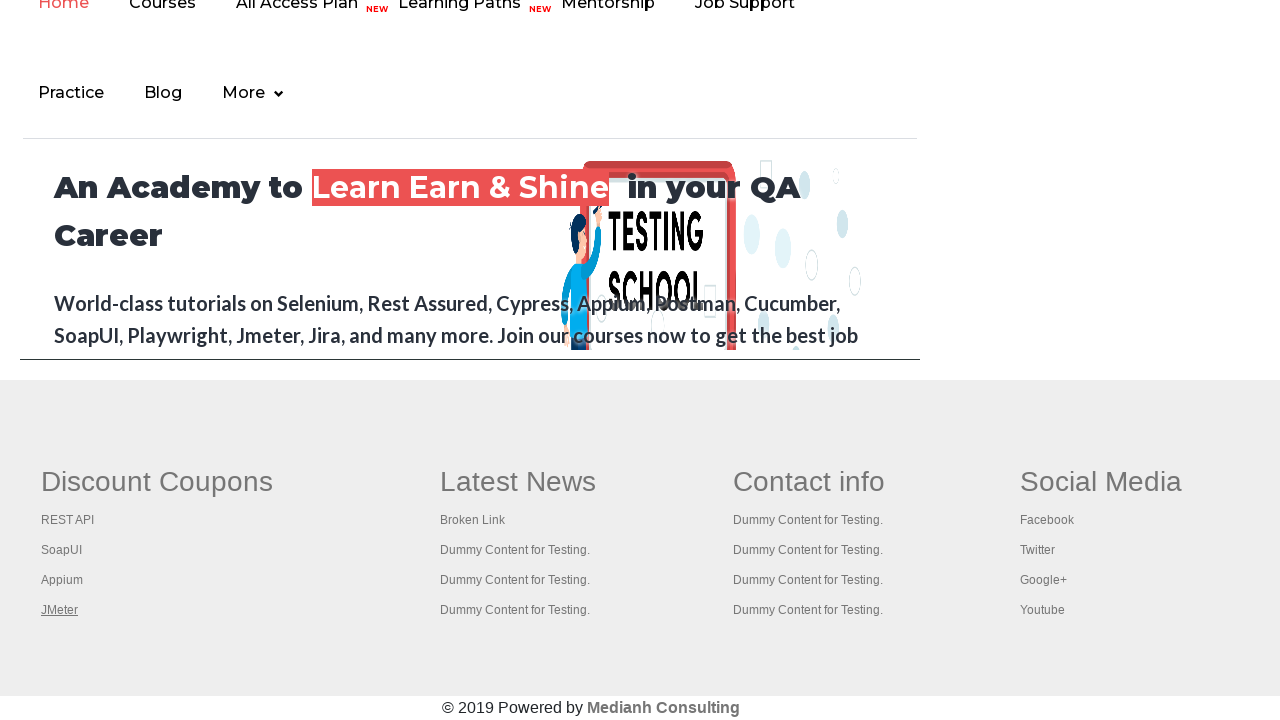

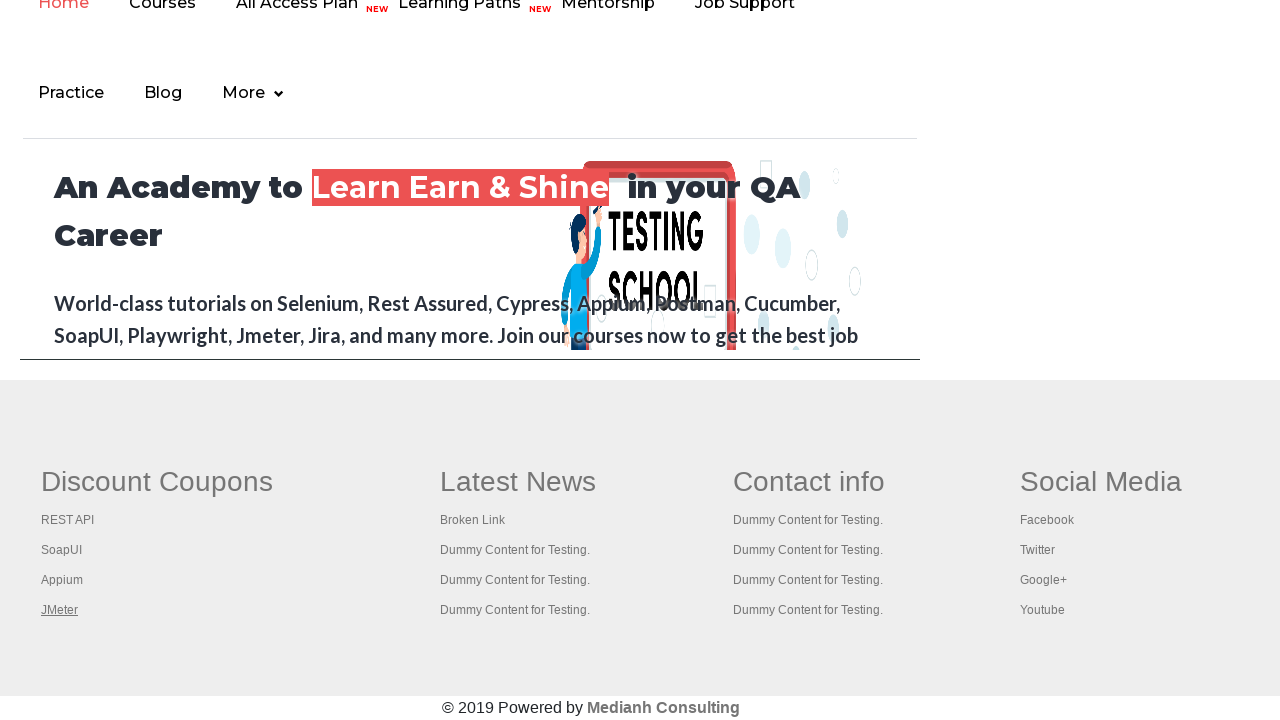